Tests finding a link by its text (calculated mathematically), clicking it to navigate to a form, then filling out the registration form with personal information (first name, last name, city, country) and submitting it.

Starting URL: http://suninjuly.github.io/find_link_text

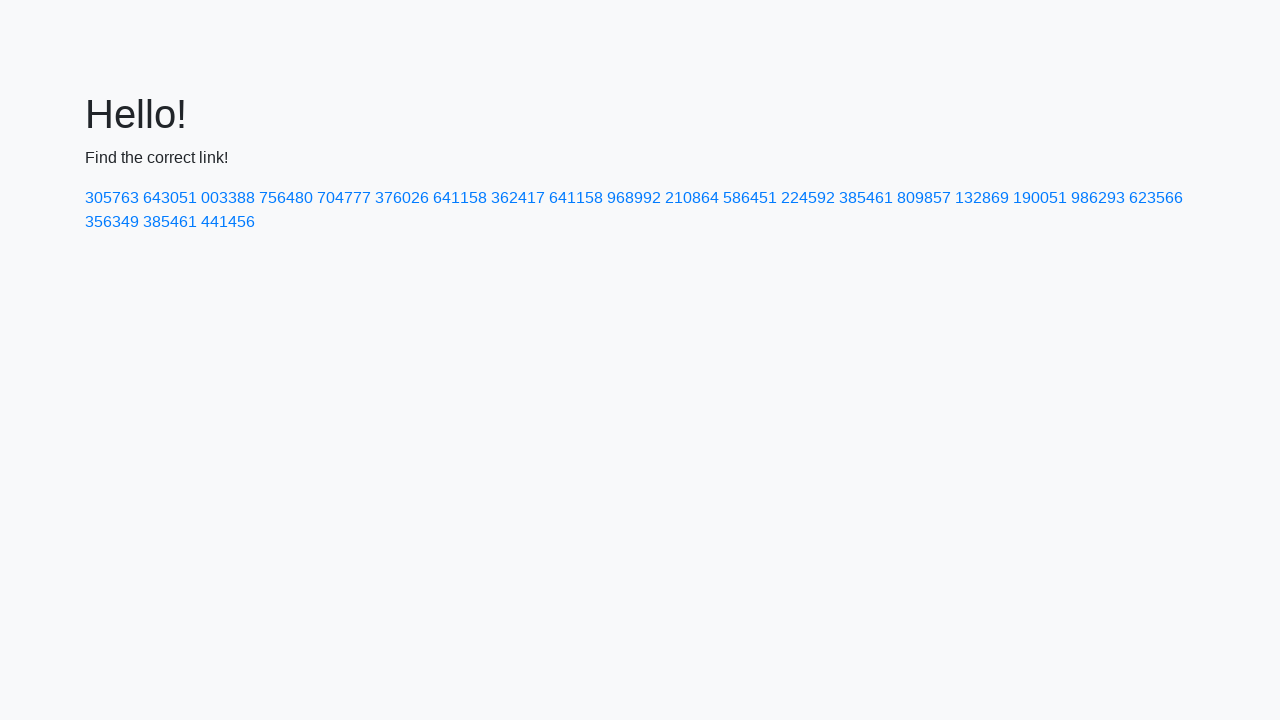

Clicked link with calculated text '224592' to navigate to form page at (808, 198) on a:text-is('224592')
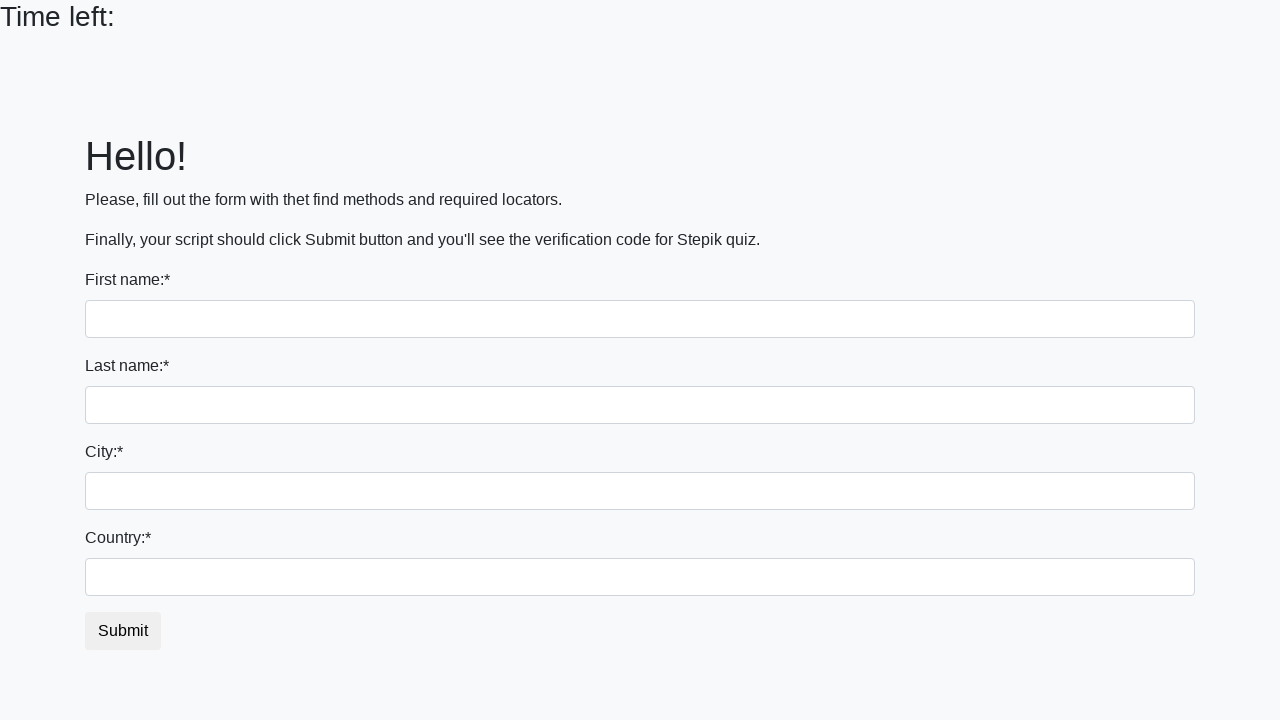

Form page loaded and input fields are visible
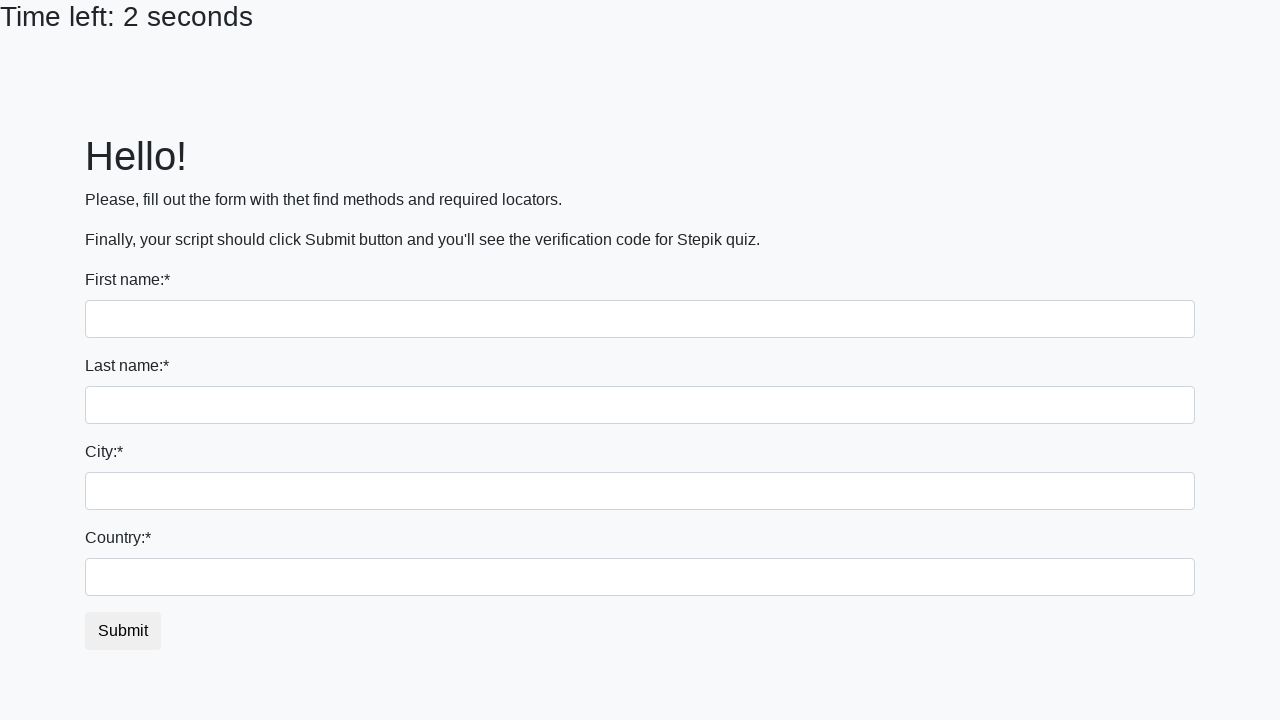

Filled first name field with 'Ivan' on input:first-of-type
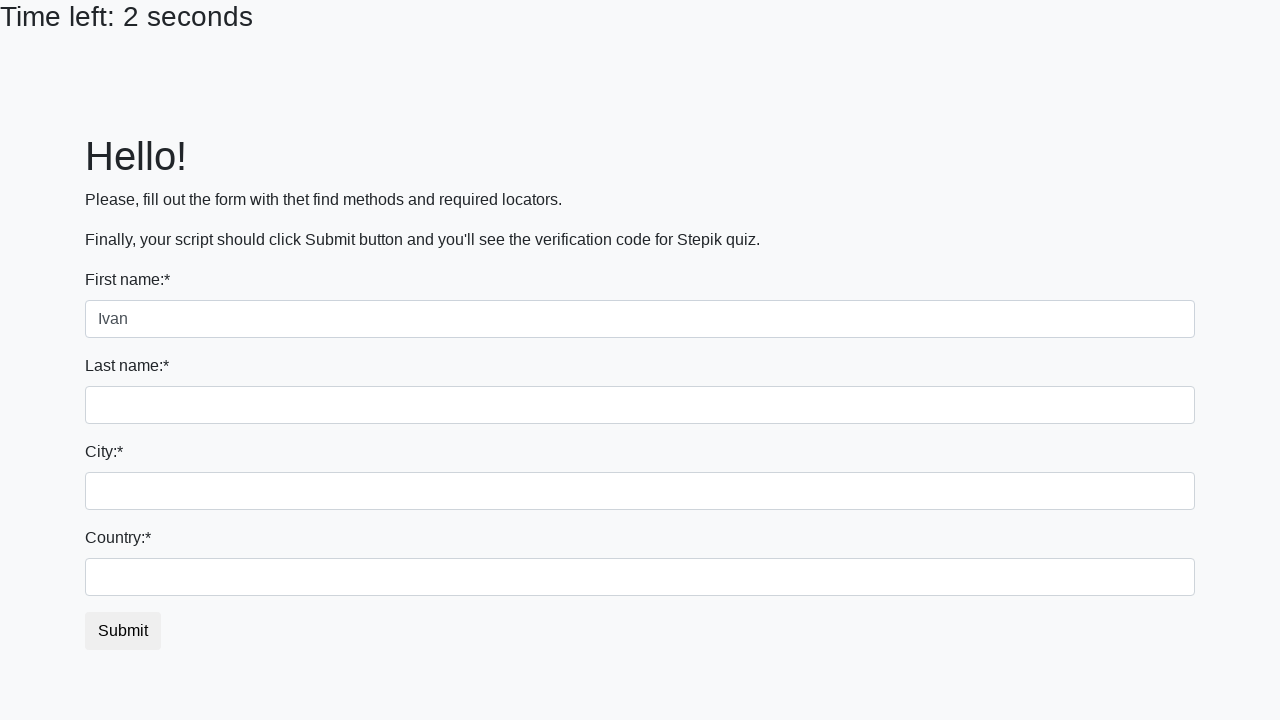

Filled last name field with 'Popovych' on input[name='last_name']
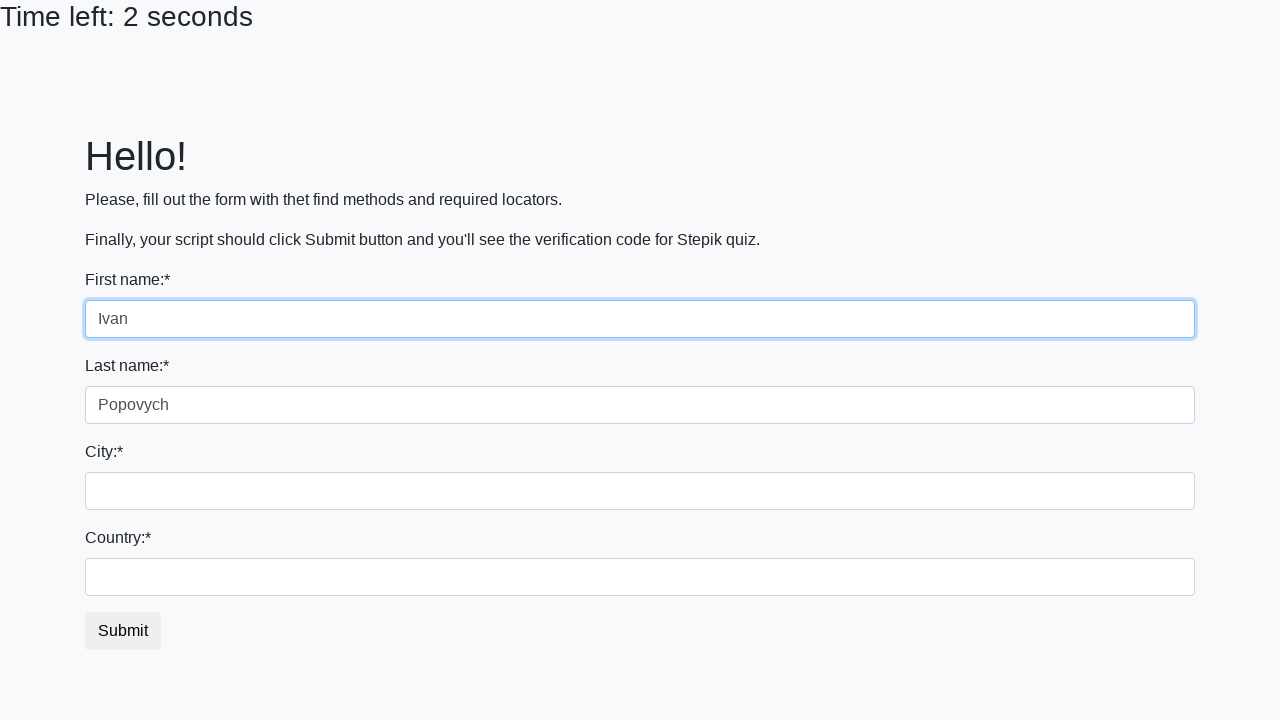

Filled city field with 'Lviv' on .form-control.city
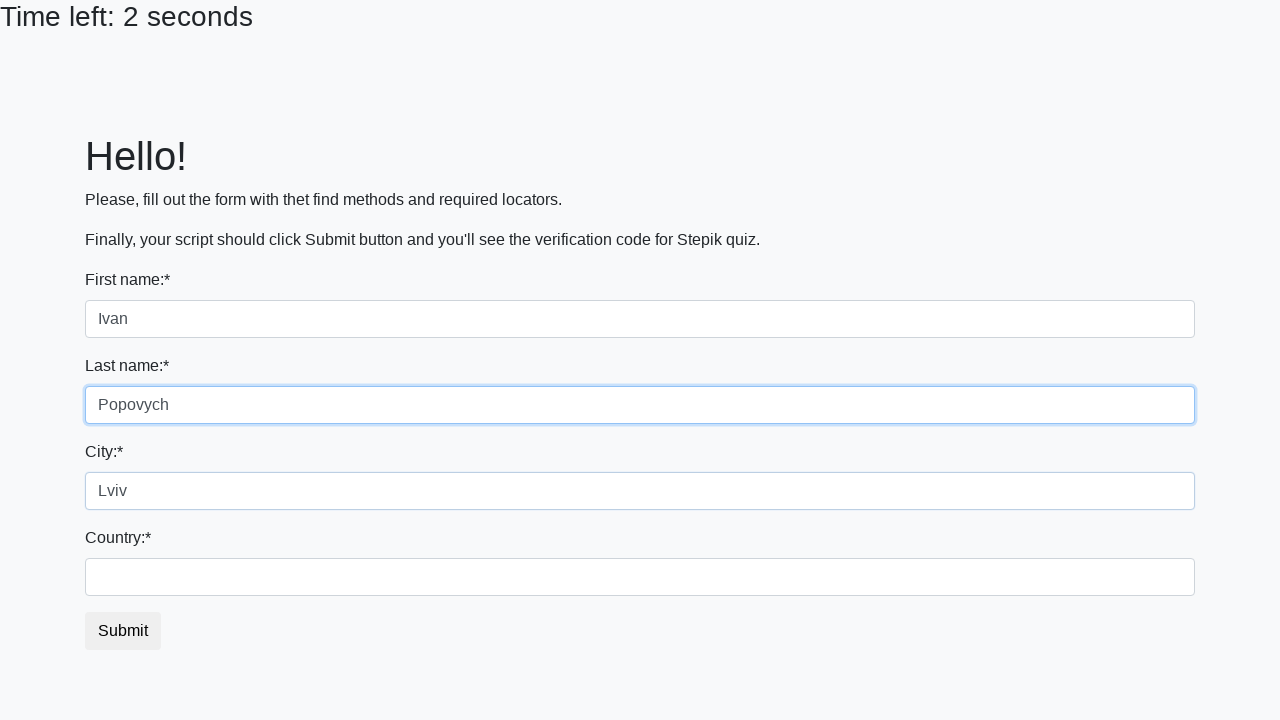

Filled country field with 'Ukraine' on #country
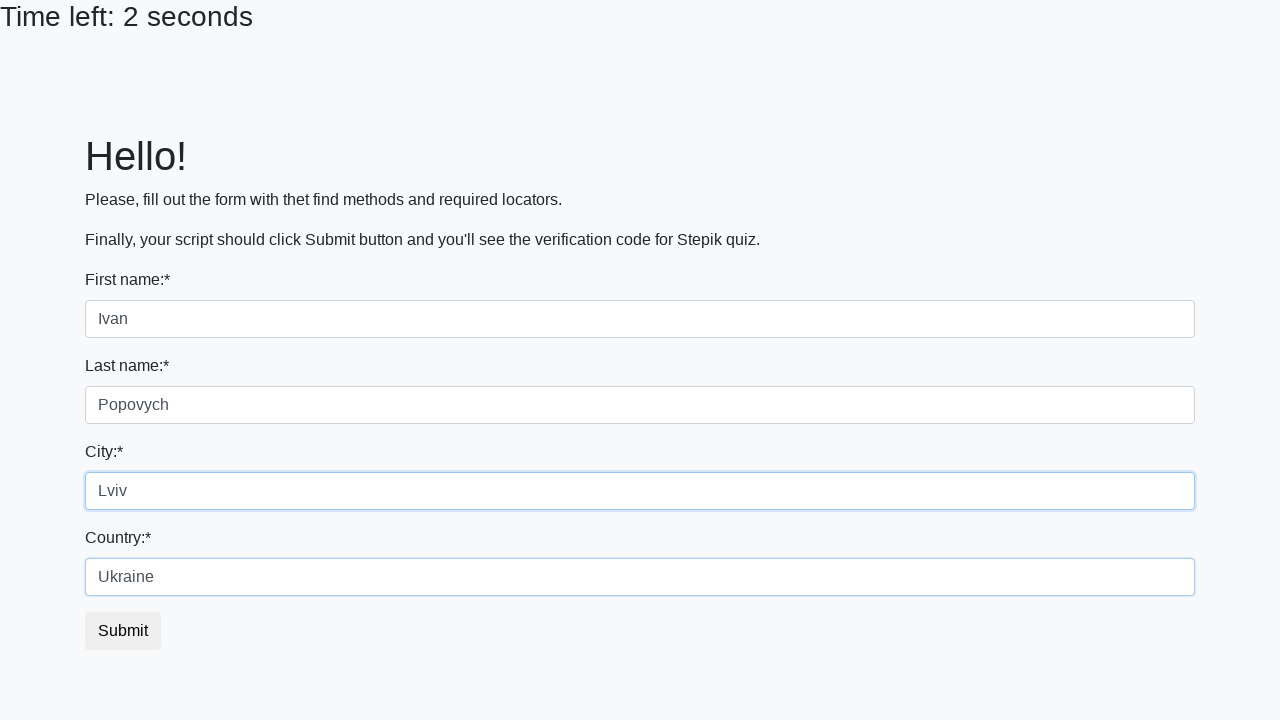

Clicked submit button to submit registration form at (123, 631) on button.btn
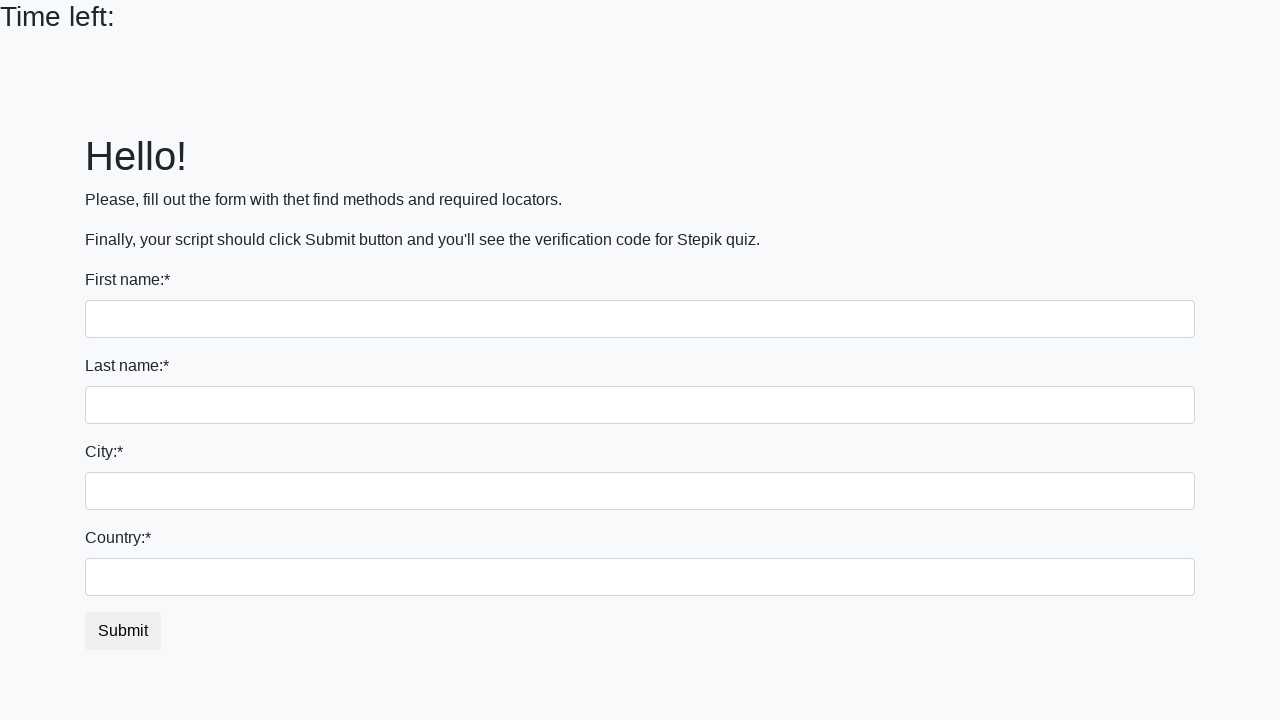

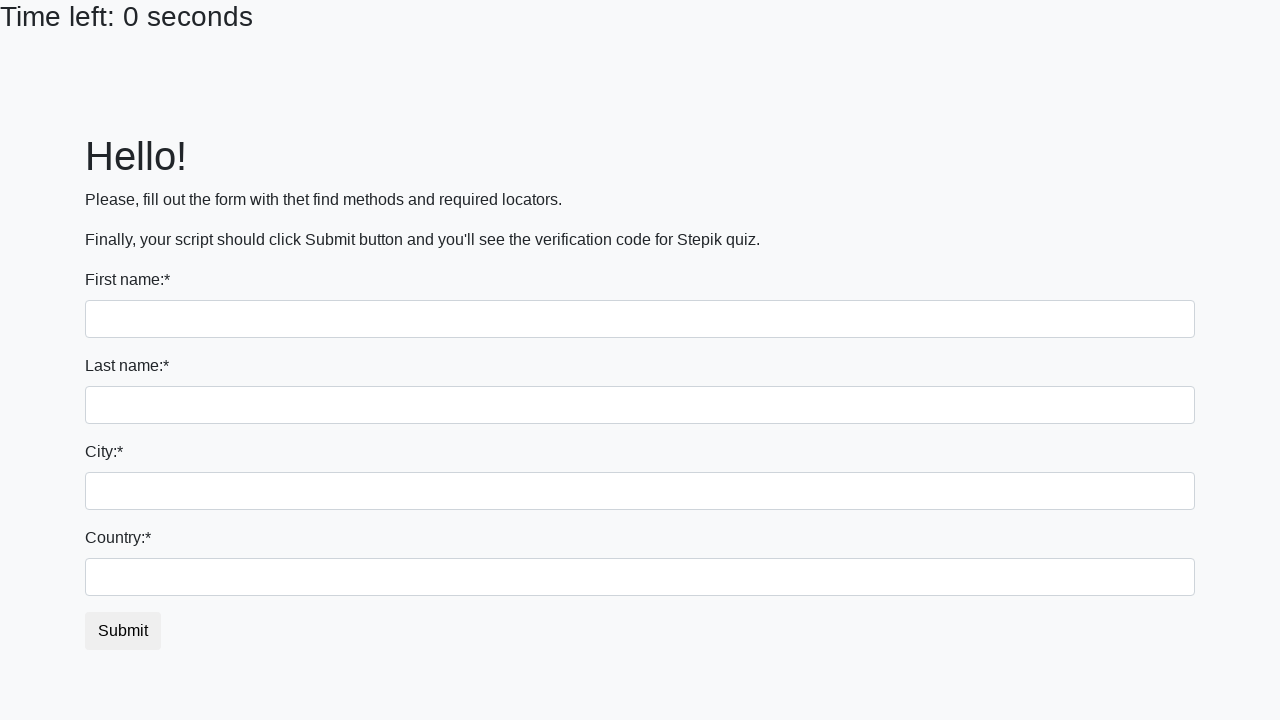